Tests ActionChains keyboard operations by typing text with CTRL key held down and then pressing backspace on an input field

Starting URL: http://sahitest.com/demo/label.htm

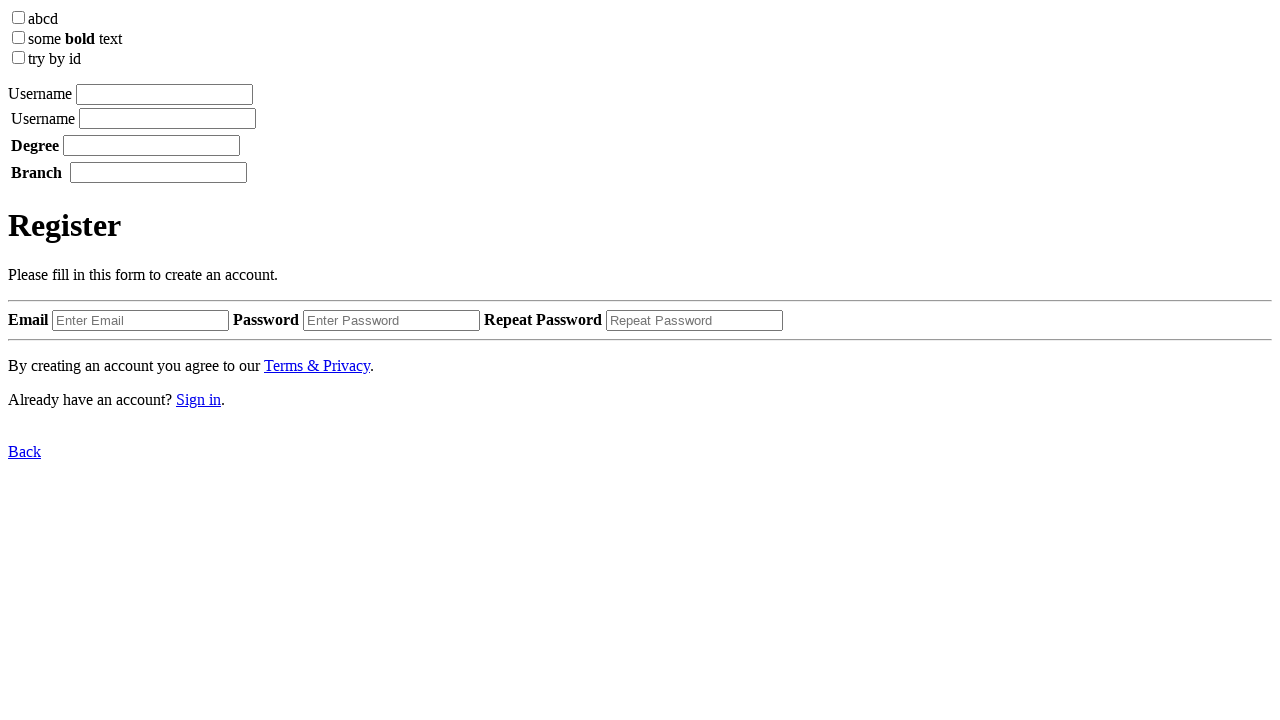

Located input element using xpath
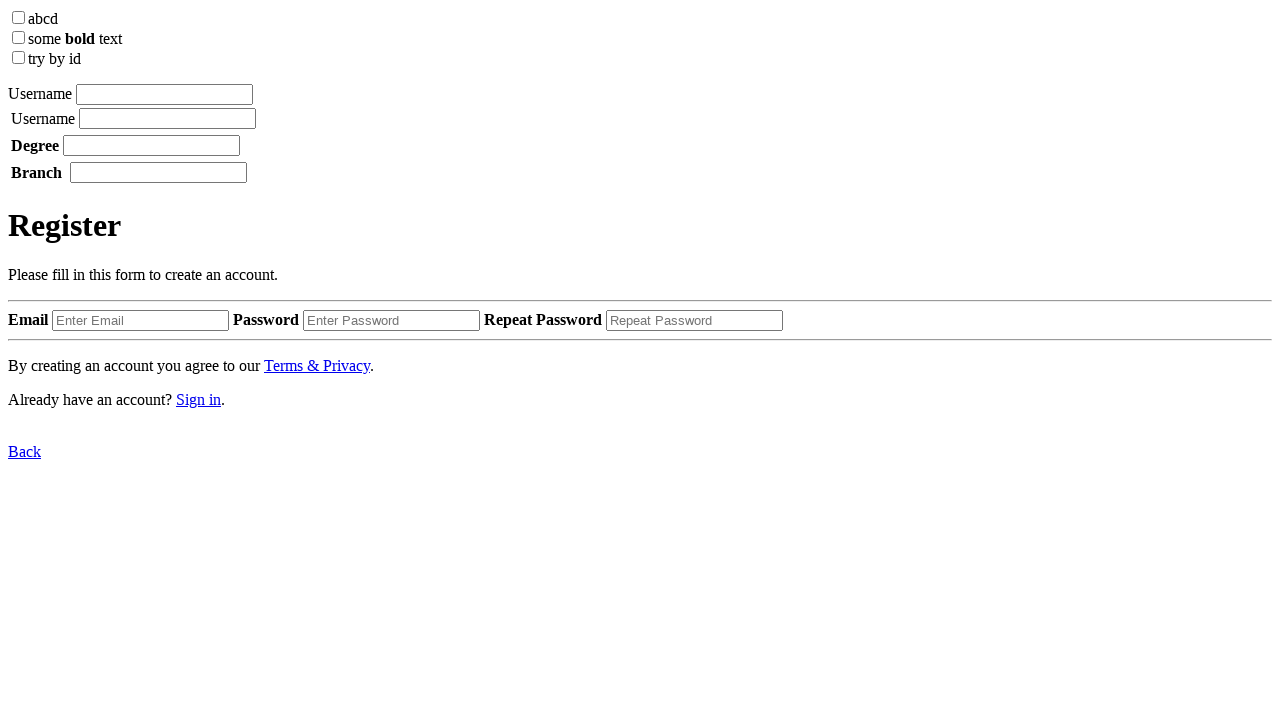

Clicked on input element to focus at (164, 94) on xpath=/html/body/label[1]/input
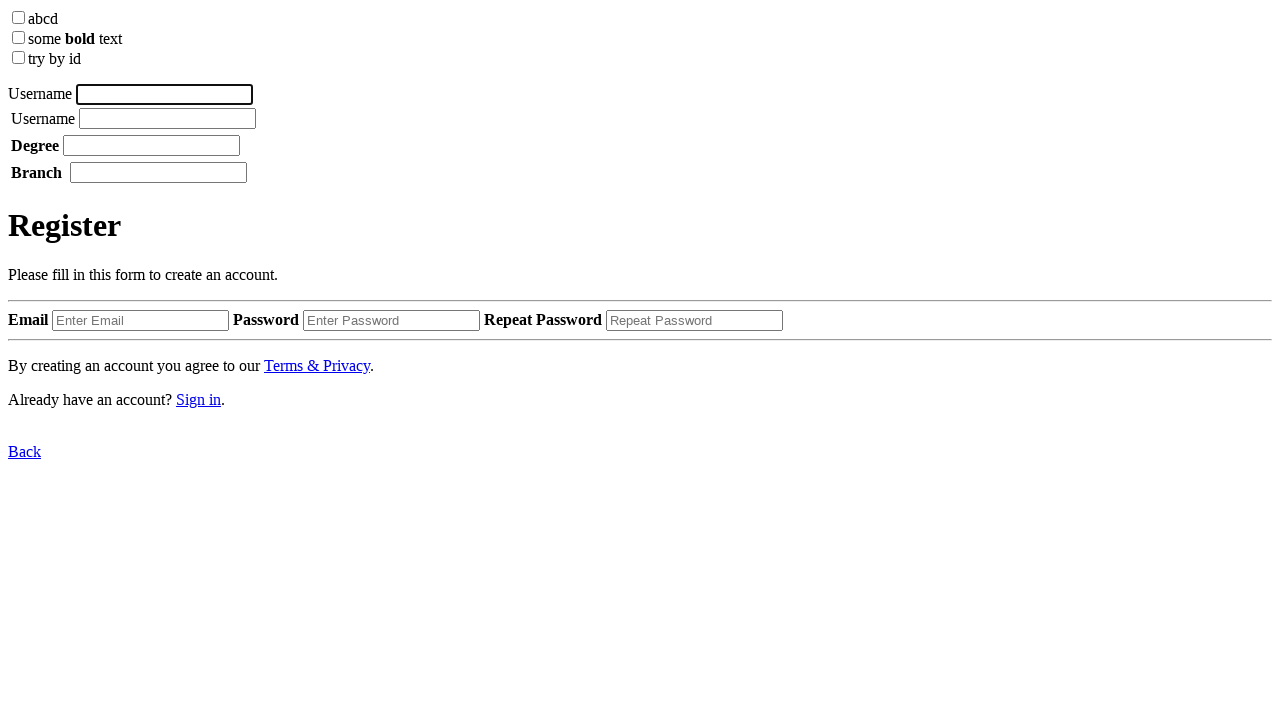

Pressed Control key down
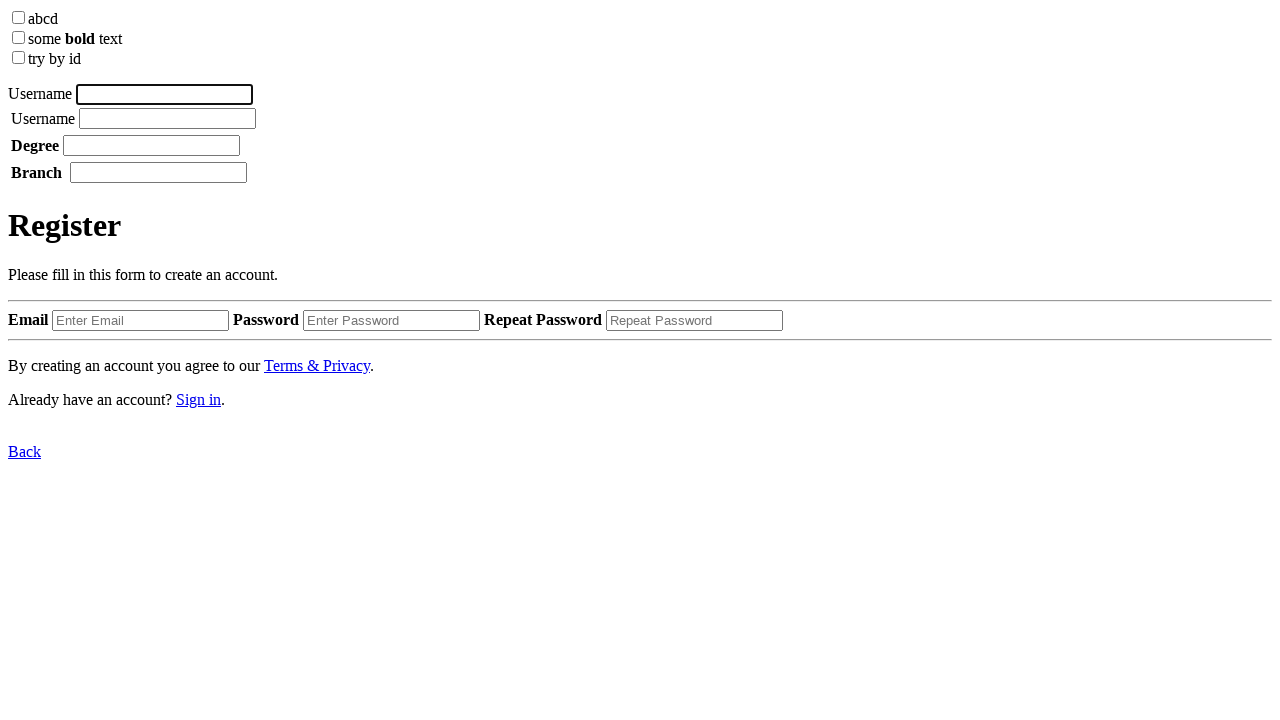

Typed 'aaaaa' while Control key held
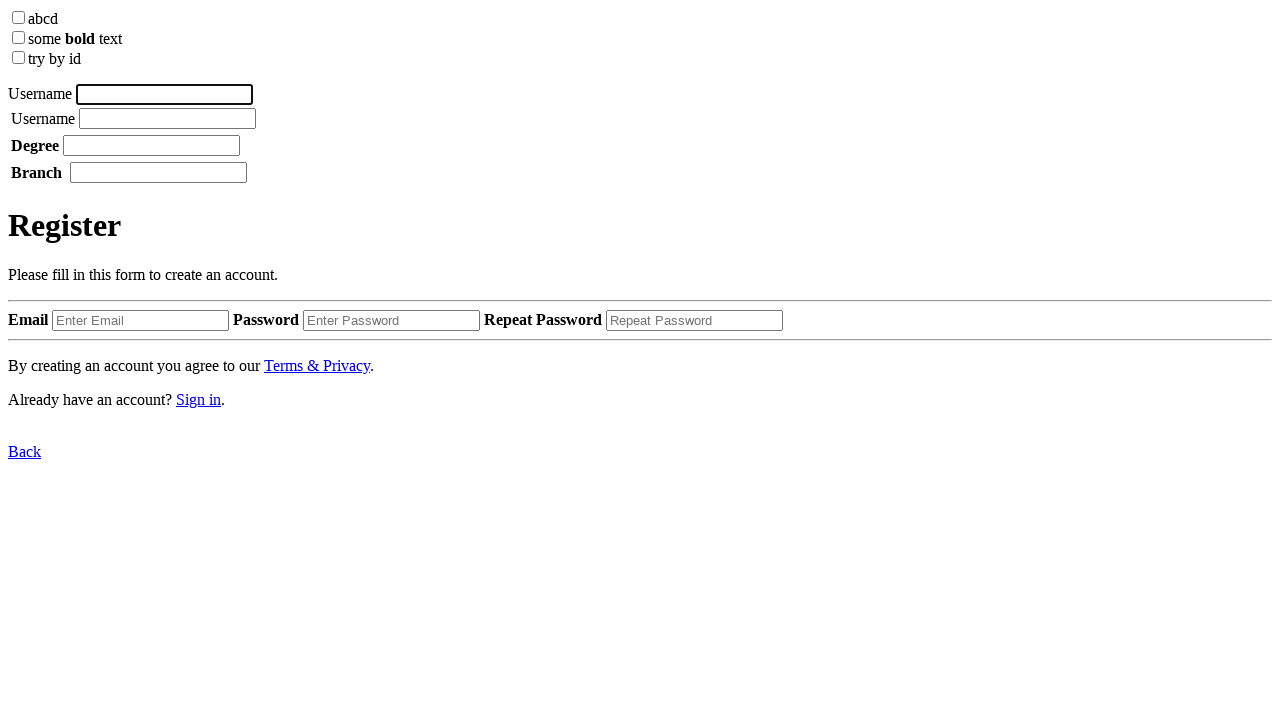

Released Control key
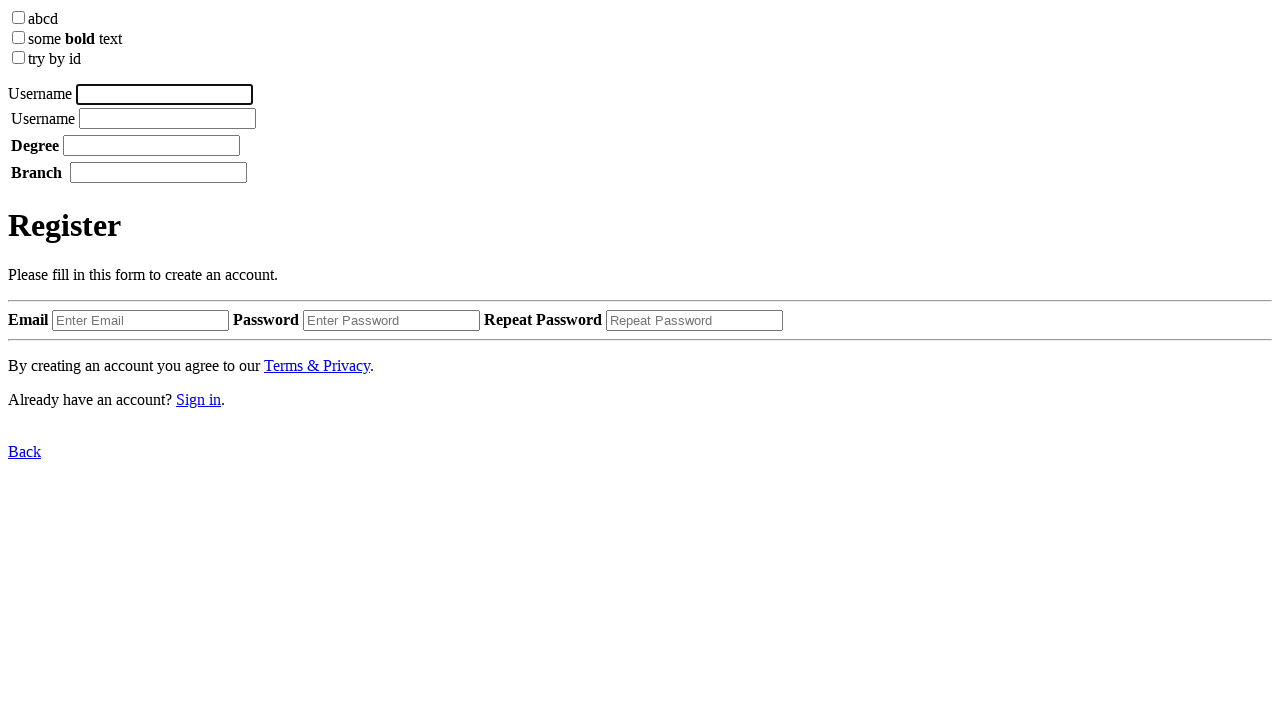

Pressed Backspace key
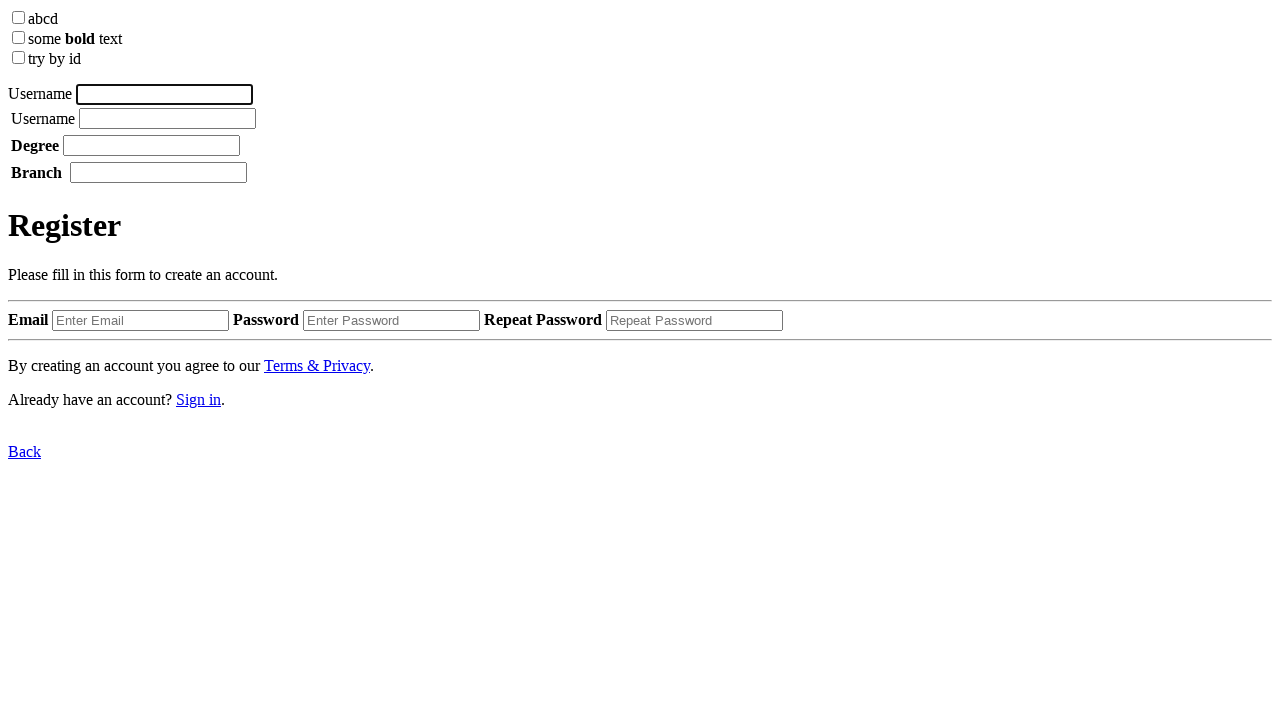

Waited 500ms to observe result
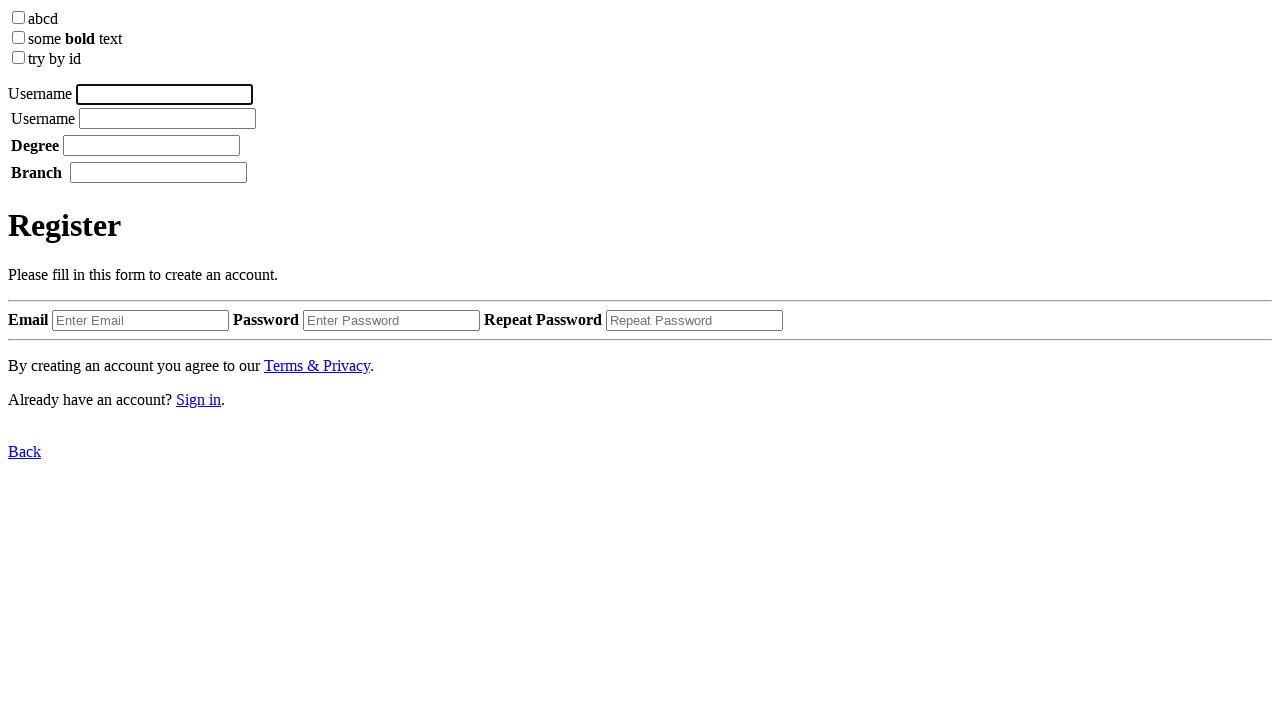

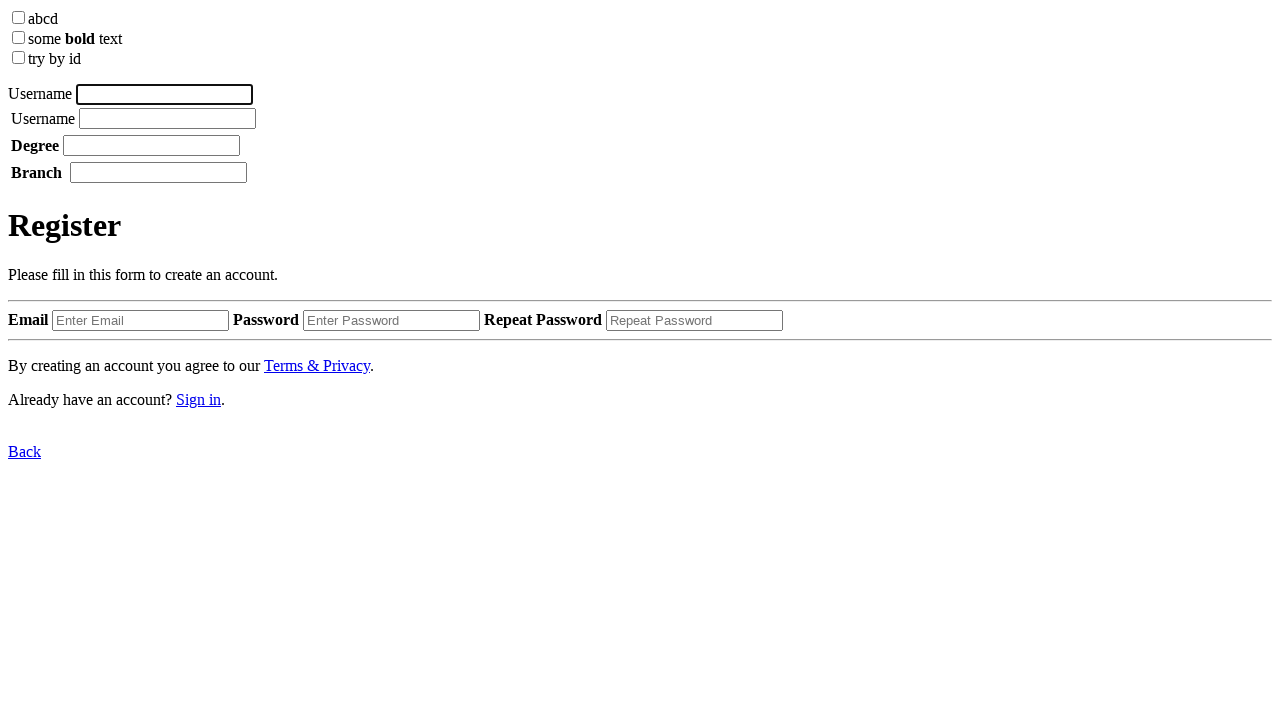